Tests a registration form by filling in first name, last name, and email fields, then submitting the form

Starting URL: http://suninjuly.github.io/registration1.html

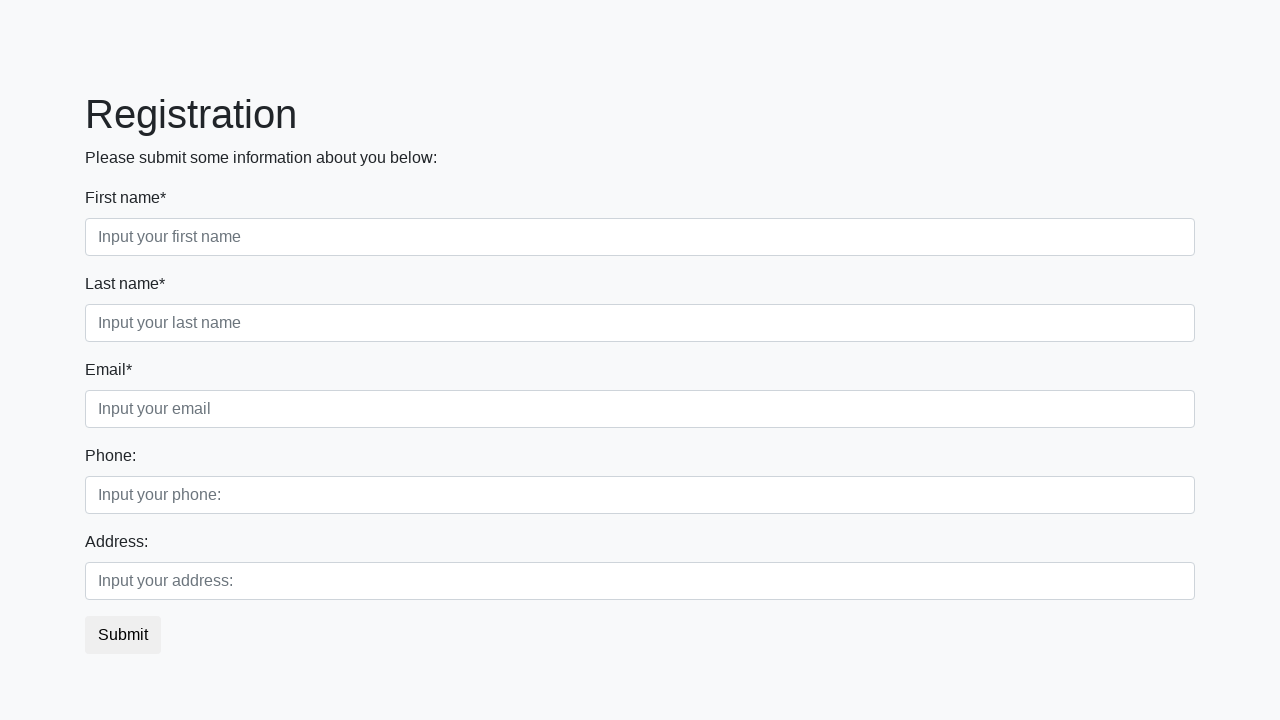

Filled first name field with 'Ivan' on div.first_block input.first
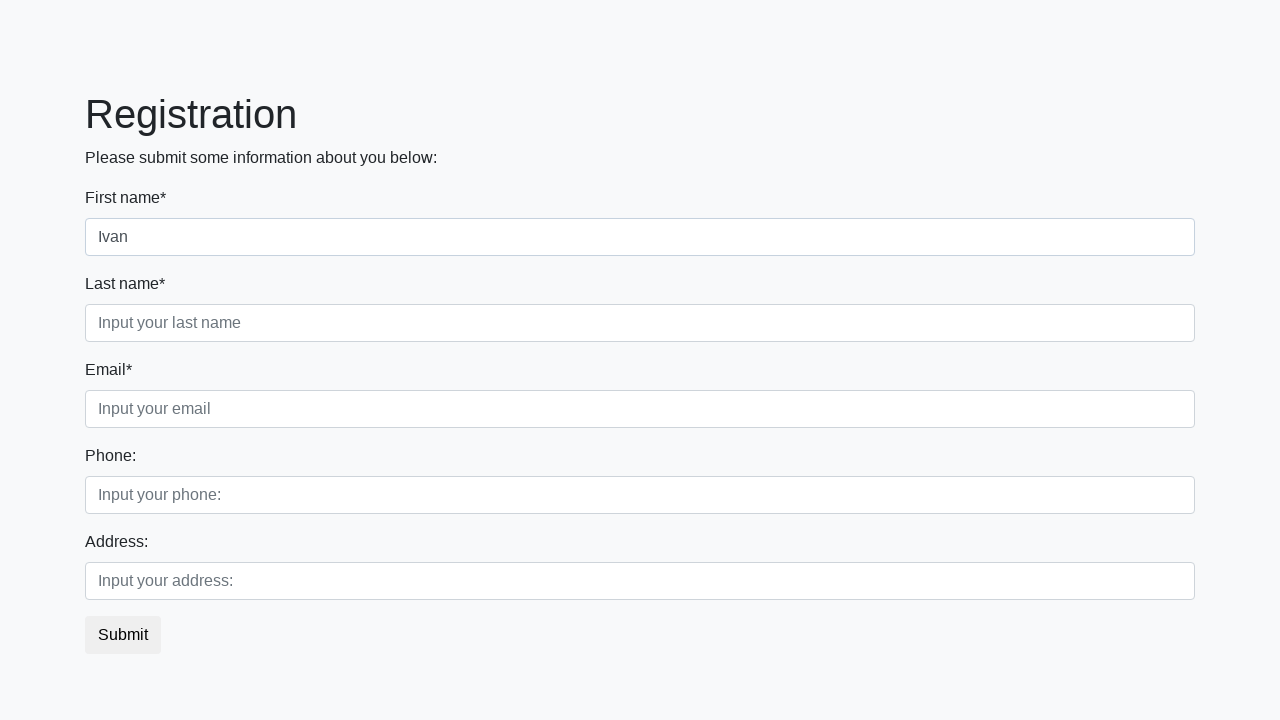

Filled last name field with 'Petrov' on div.first_block input.second
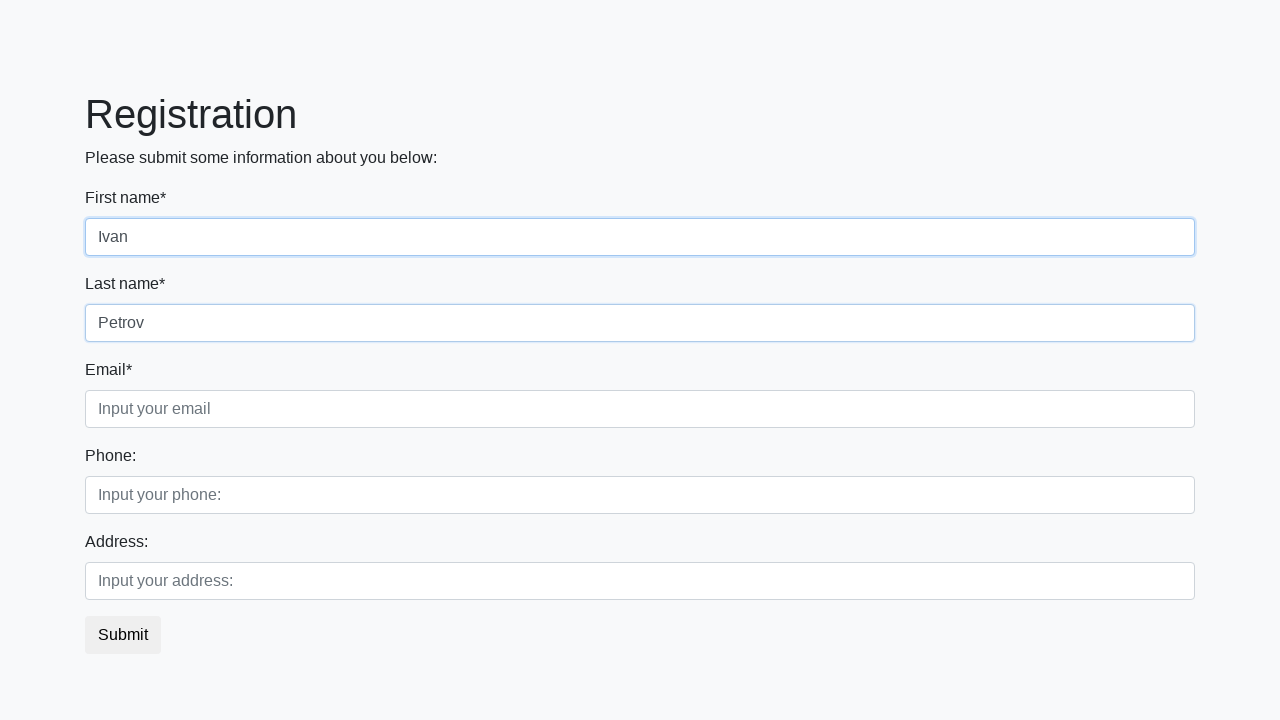

Filled email field with 'test@test.com' on div.first_block input.third
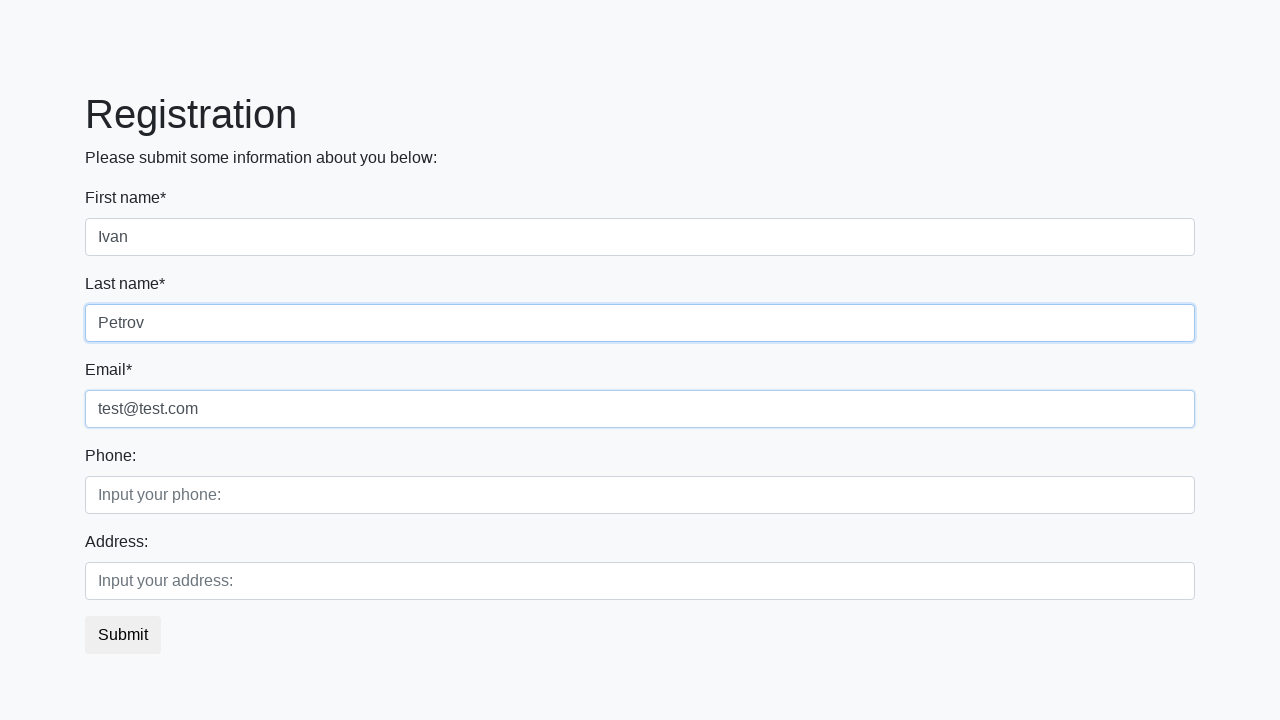

Clicked submit button to register at (123, 635) on button.btn
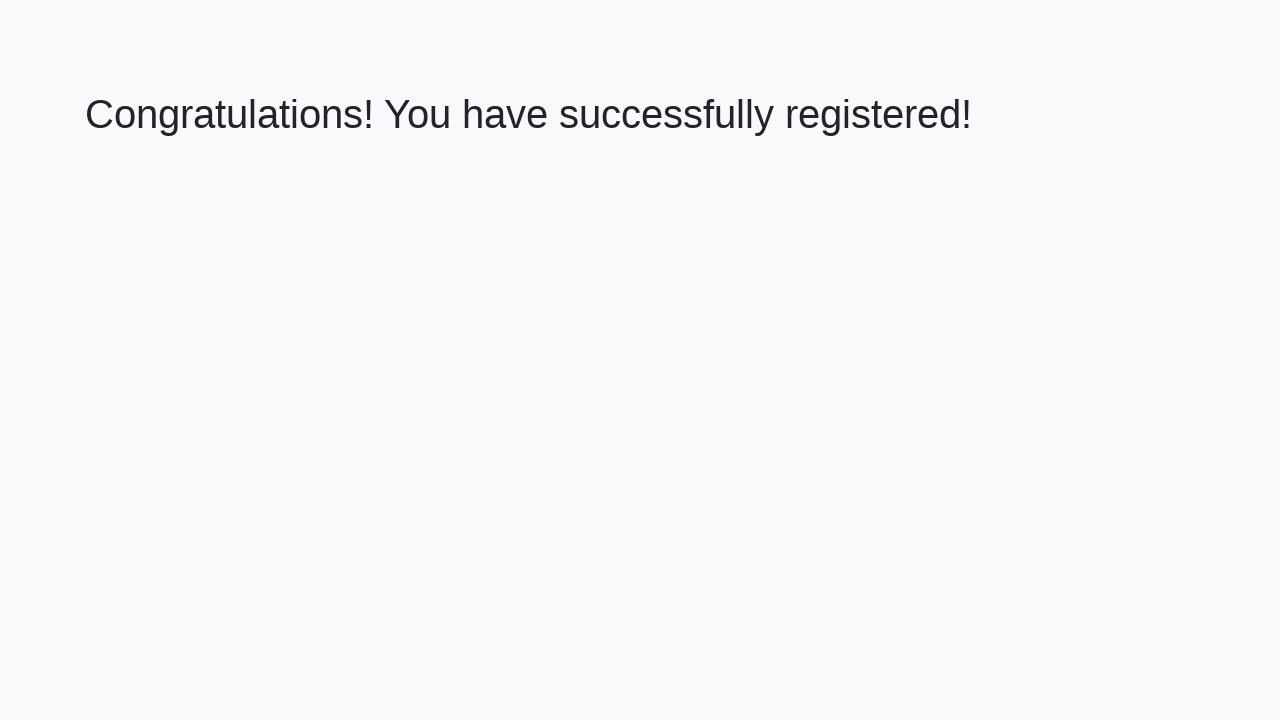

Registration form submitted successfully and success message appeared
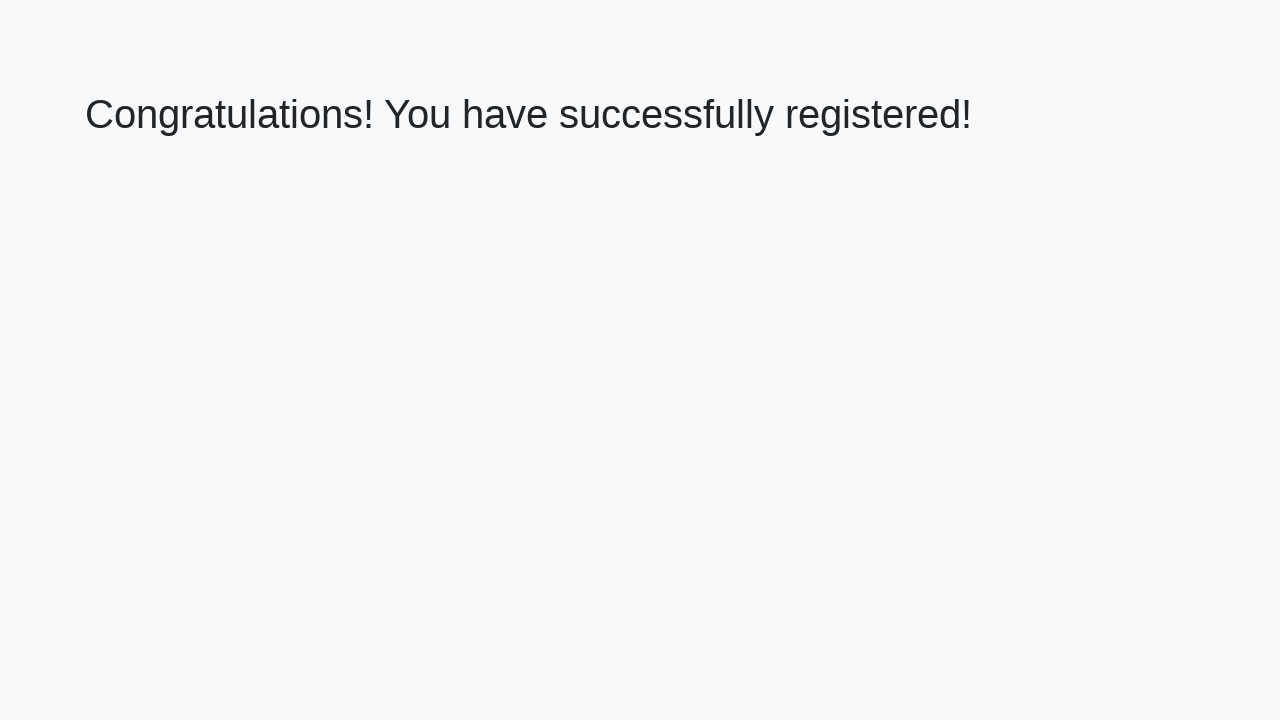

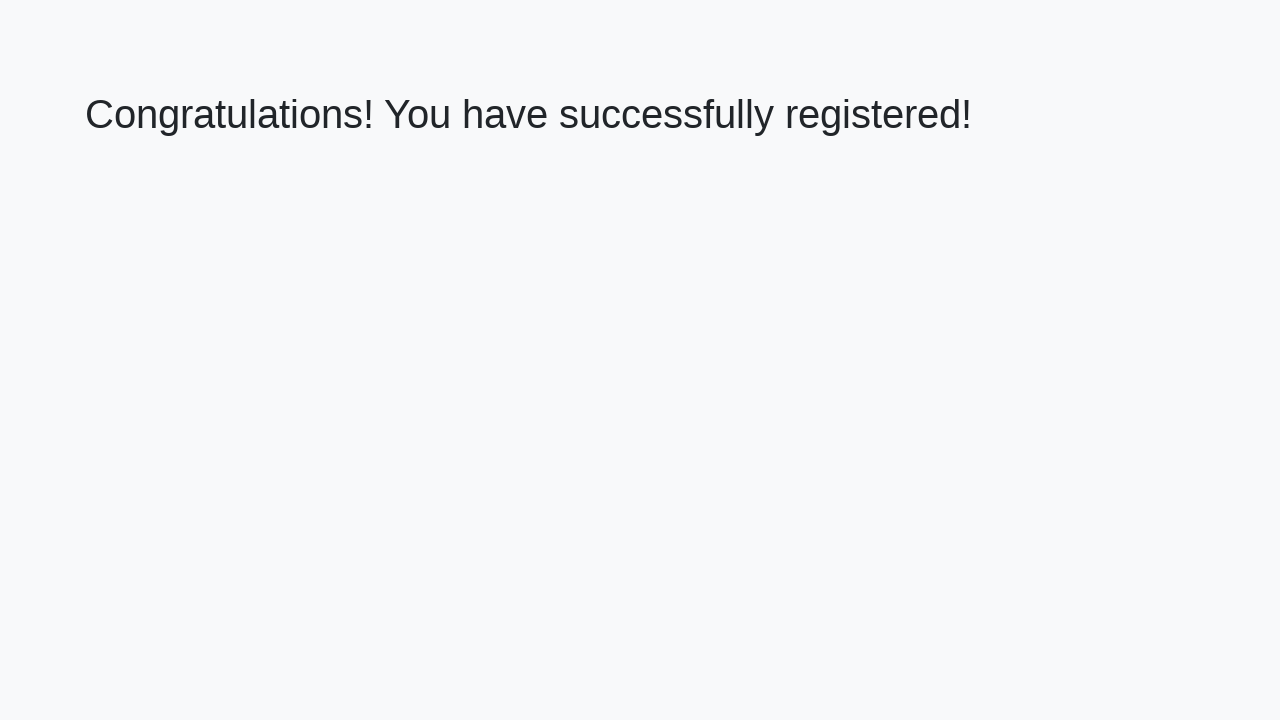